Tests the metatags.io URL preview functionality by entering multiple URLs into the input field and waiting for the preview to generate.

Starting URL: https://metatags.io/

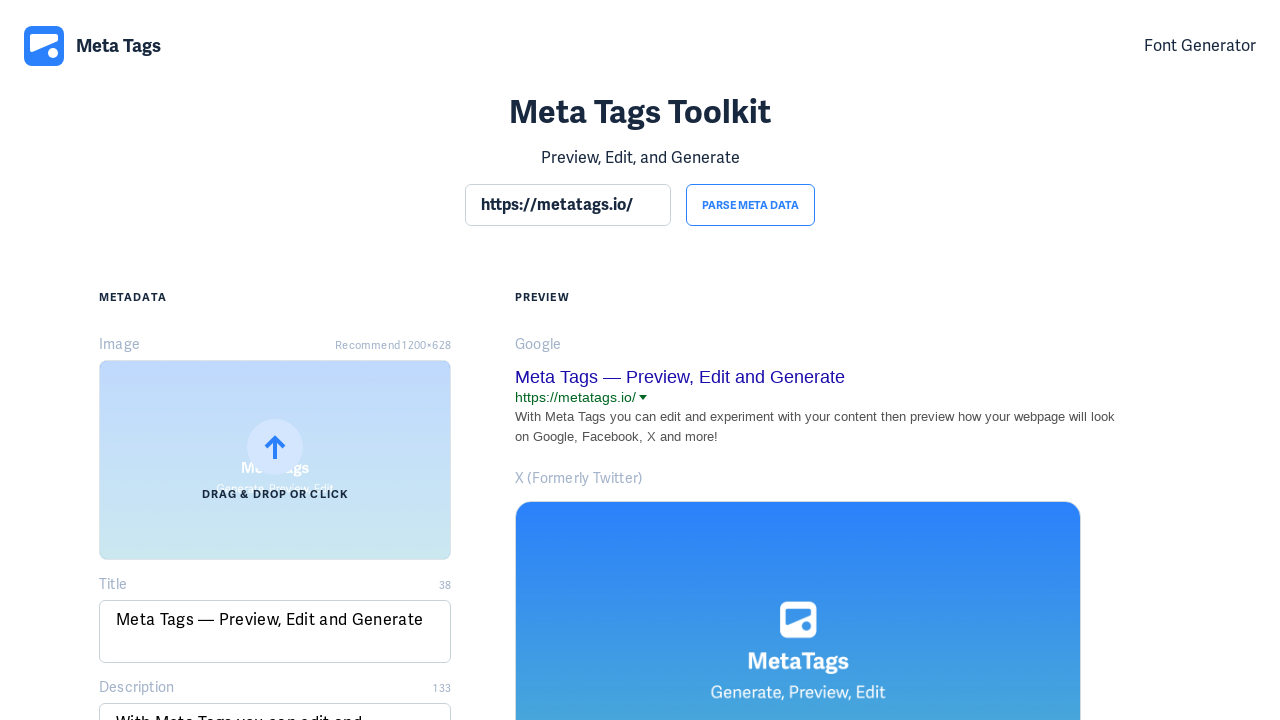

Waited for input field to load on metatags.io
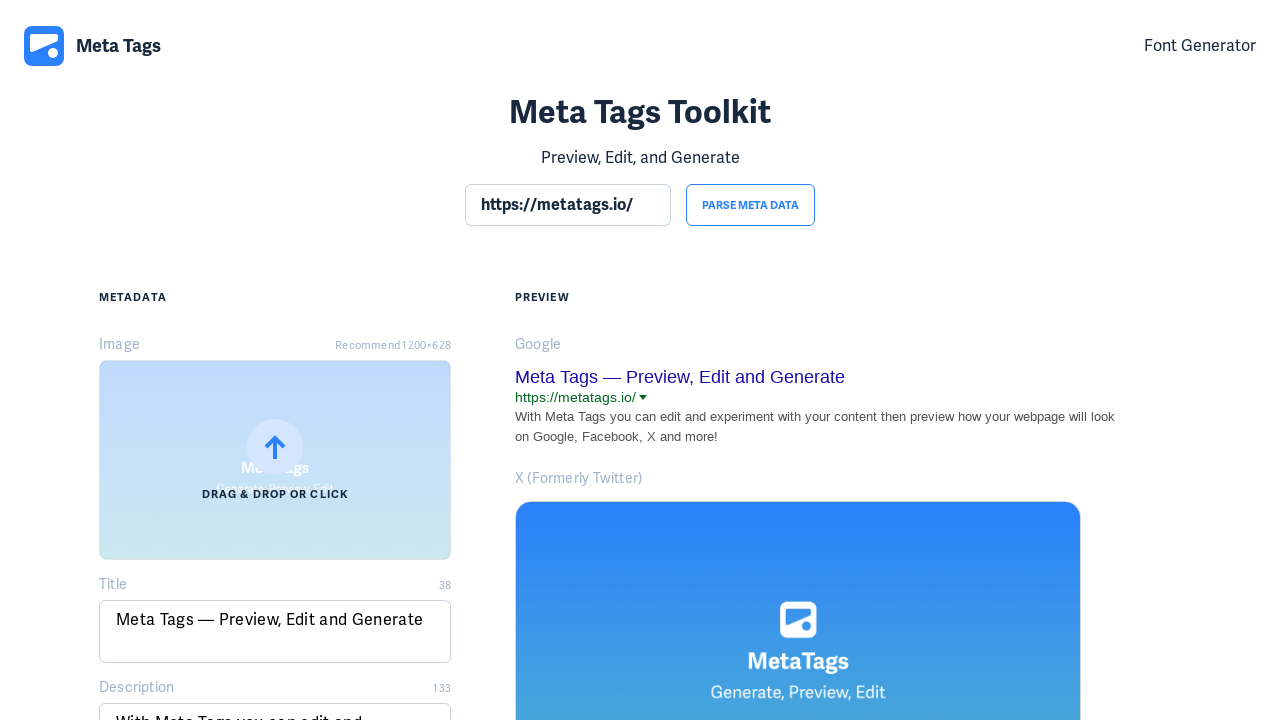

Cleared input field on section input
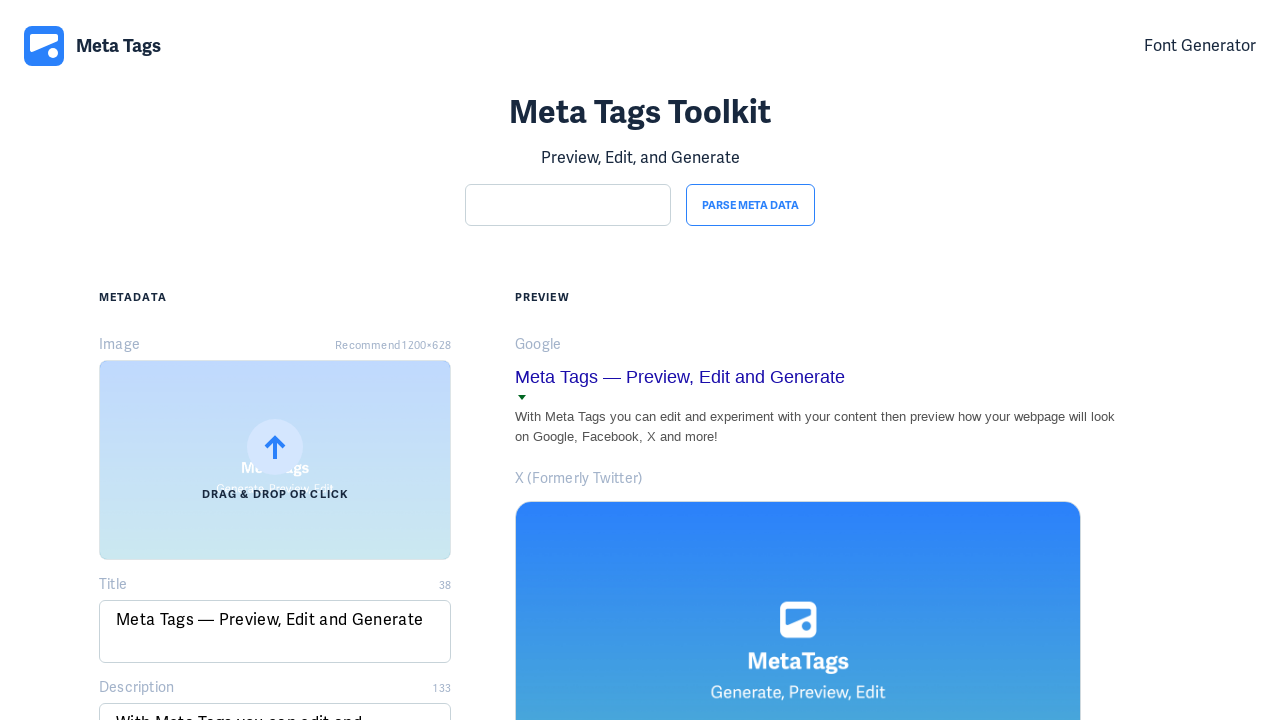

Entered URL for preview: https://www.nytimes.com/2021/11/06/opinion/biden-infrastructure-deal.html on section input
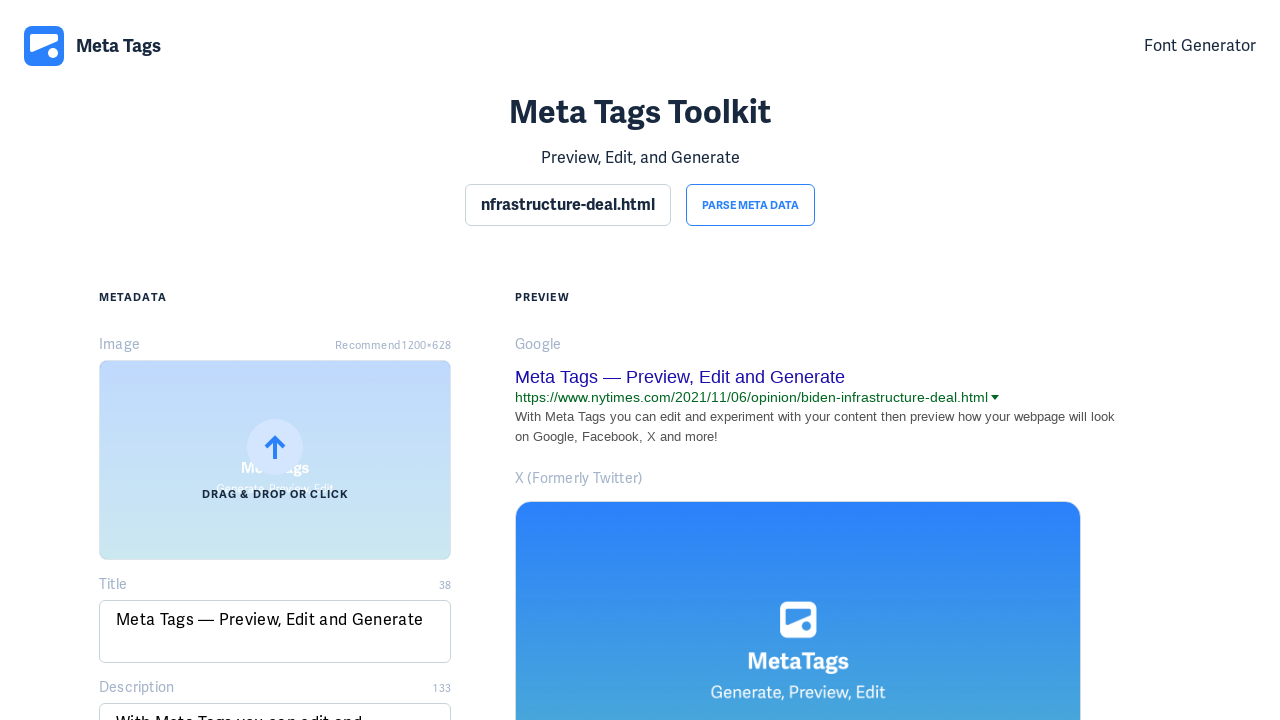

Waited for preview to generate
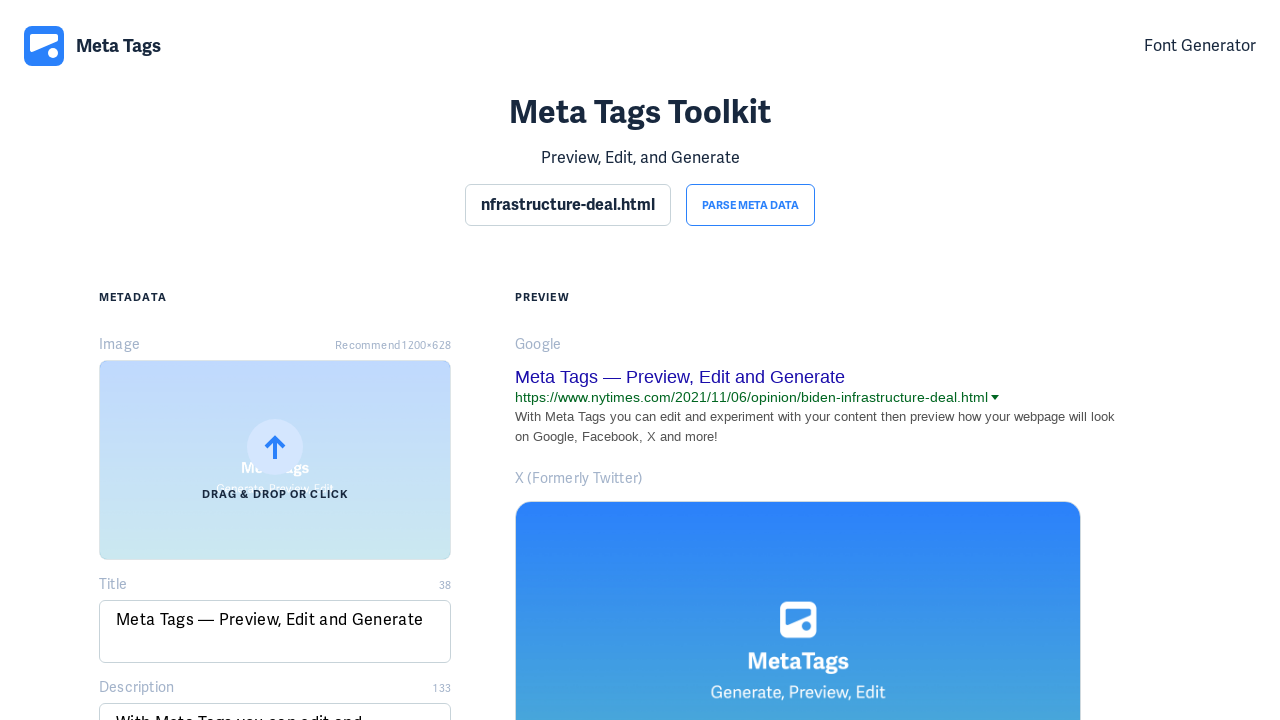

Cleared input field on section input
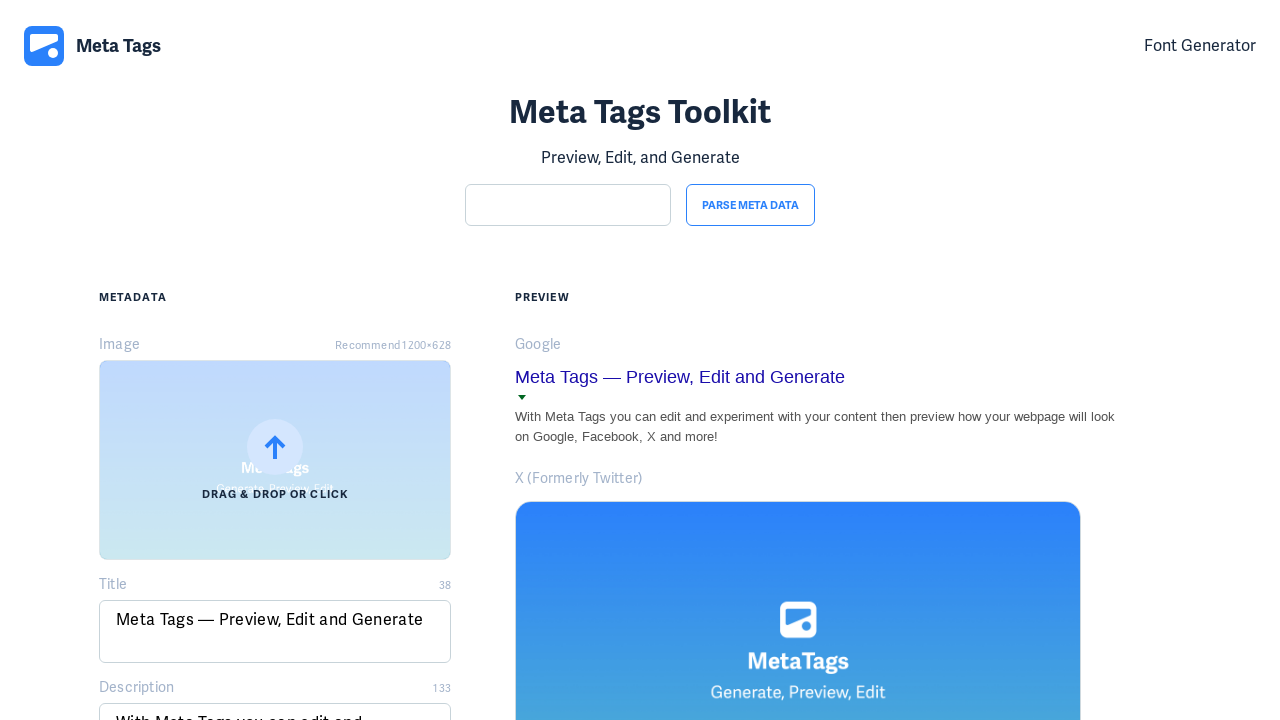

Entered URL for preview: https://www.nytimes.com/2021/11/06/us/politics/infrastructure-black-caucus-vote.html on section input
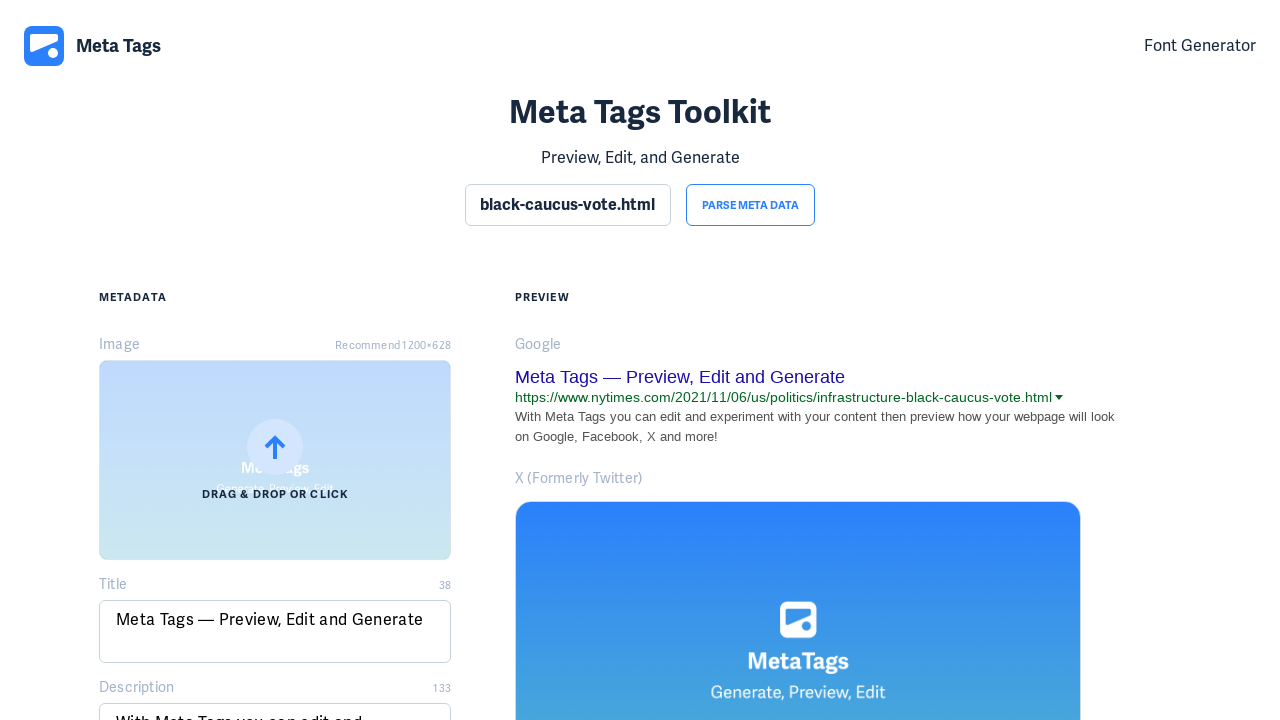

Waited for preview to generate
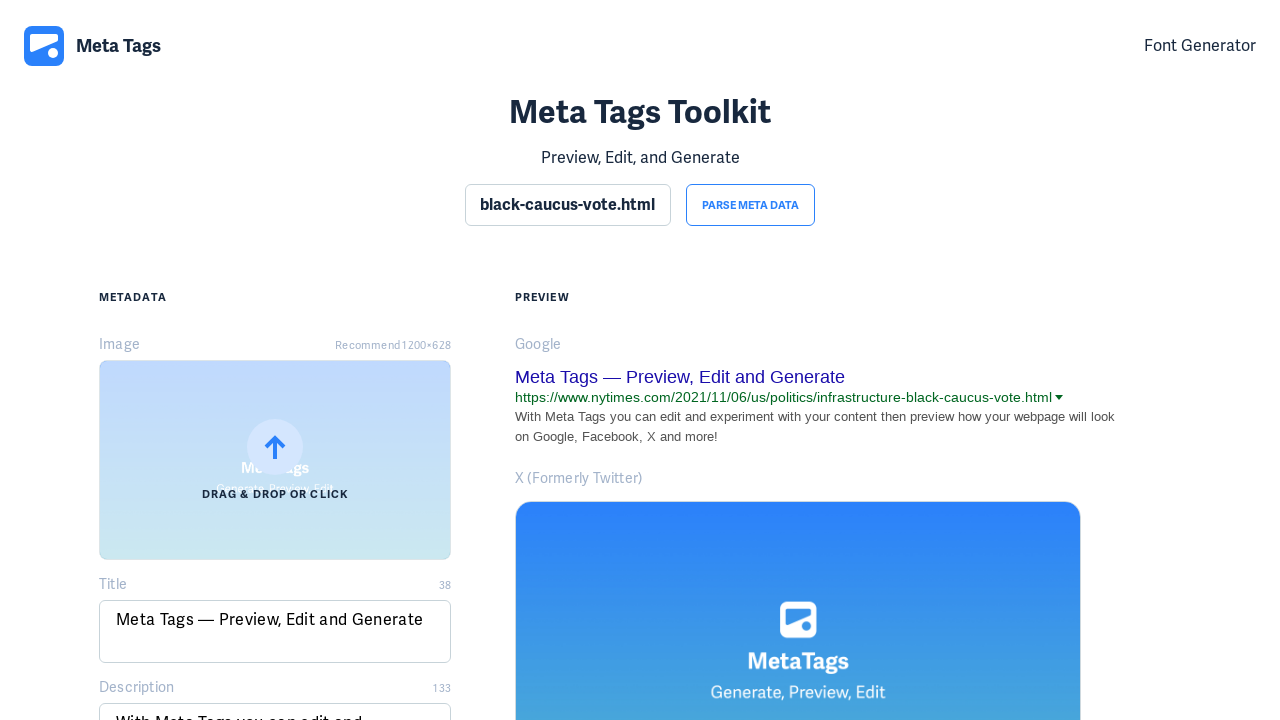

Cleared input field on section input
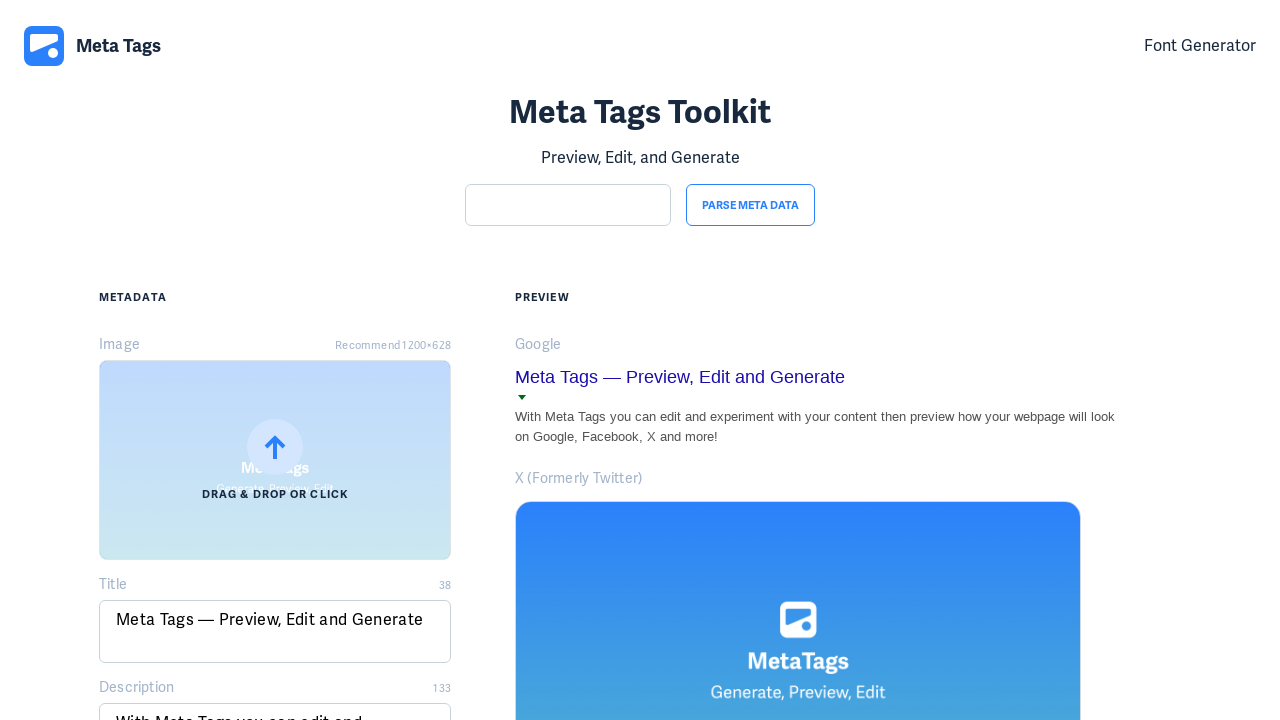

Entered URL for preview: https://www.nytimes.com/2021/11/06/us/dark-sky-parks-us.html on section input
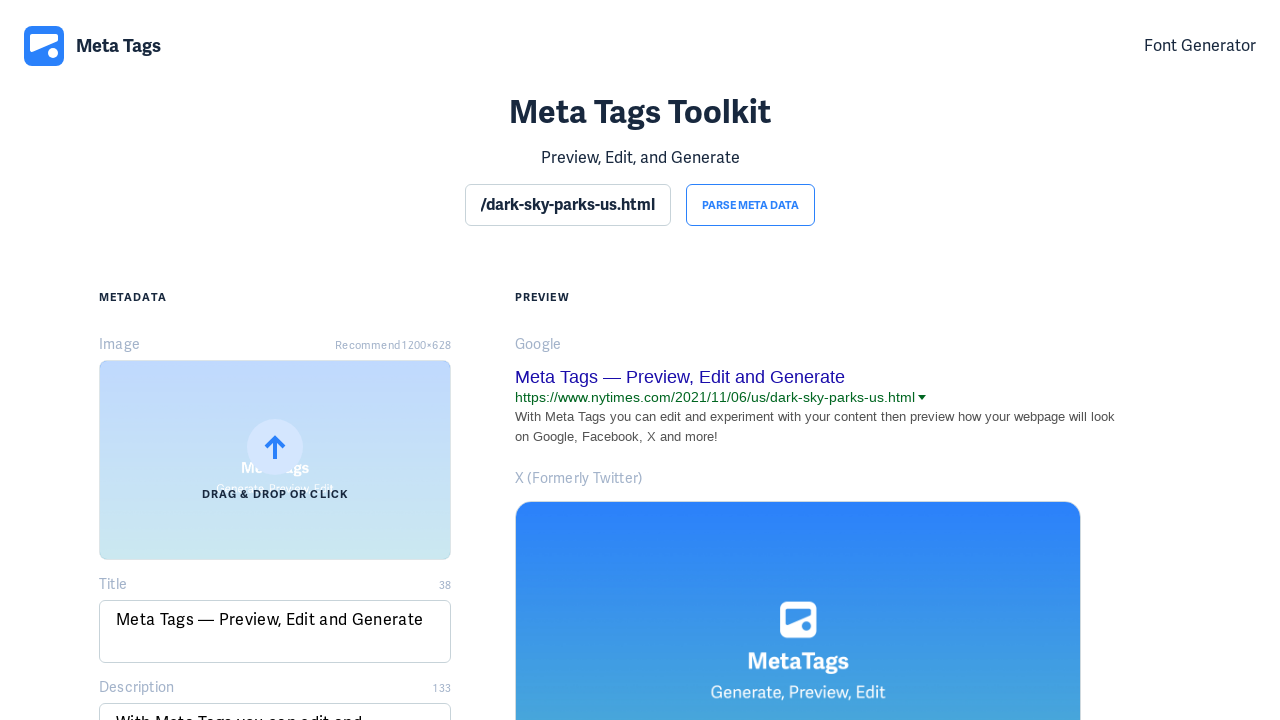

Waited for preview to generate
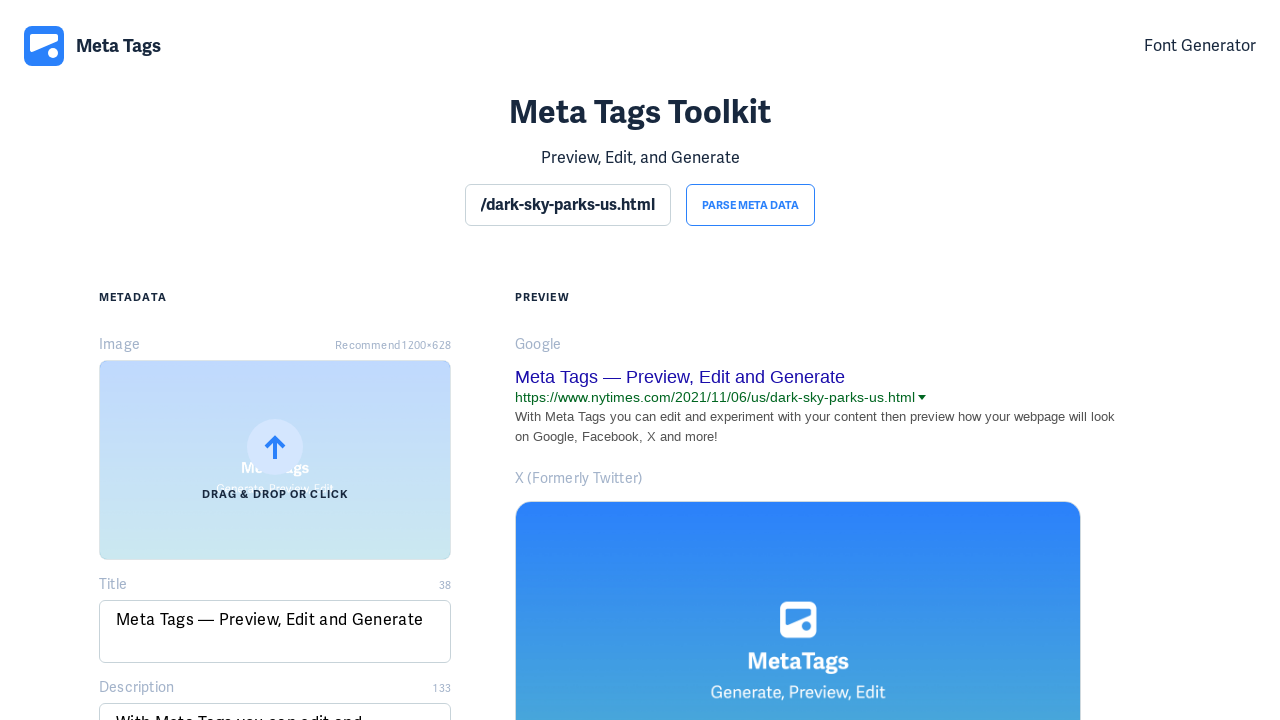

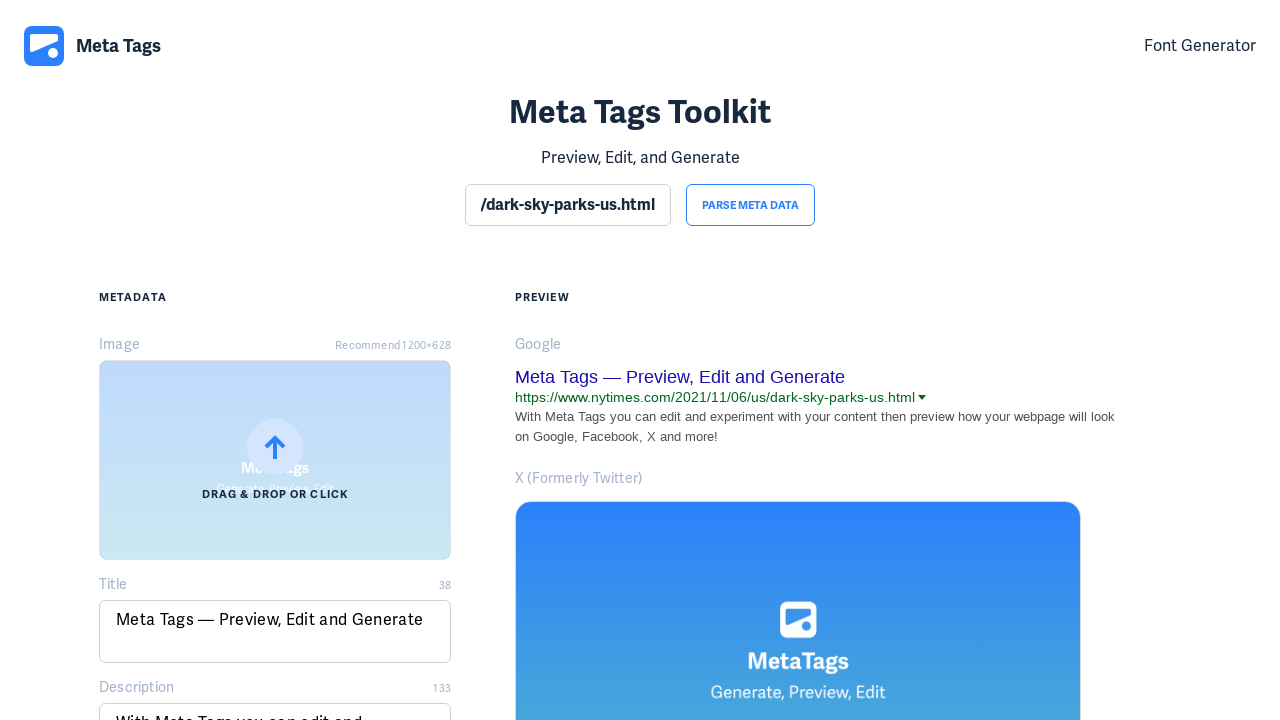